Navigates to test cases page and performs various scrolling operations to view different sections of the page, including scrolling to a specific test case element

Starting URL: https://automationexercise.com/test_cases

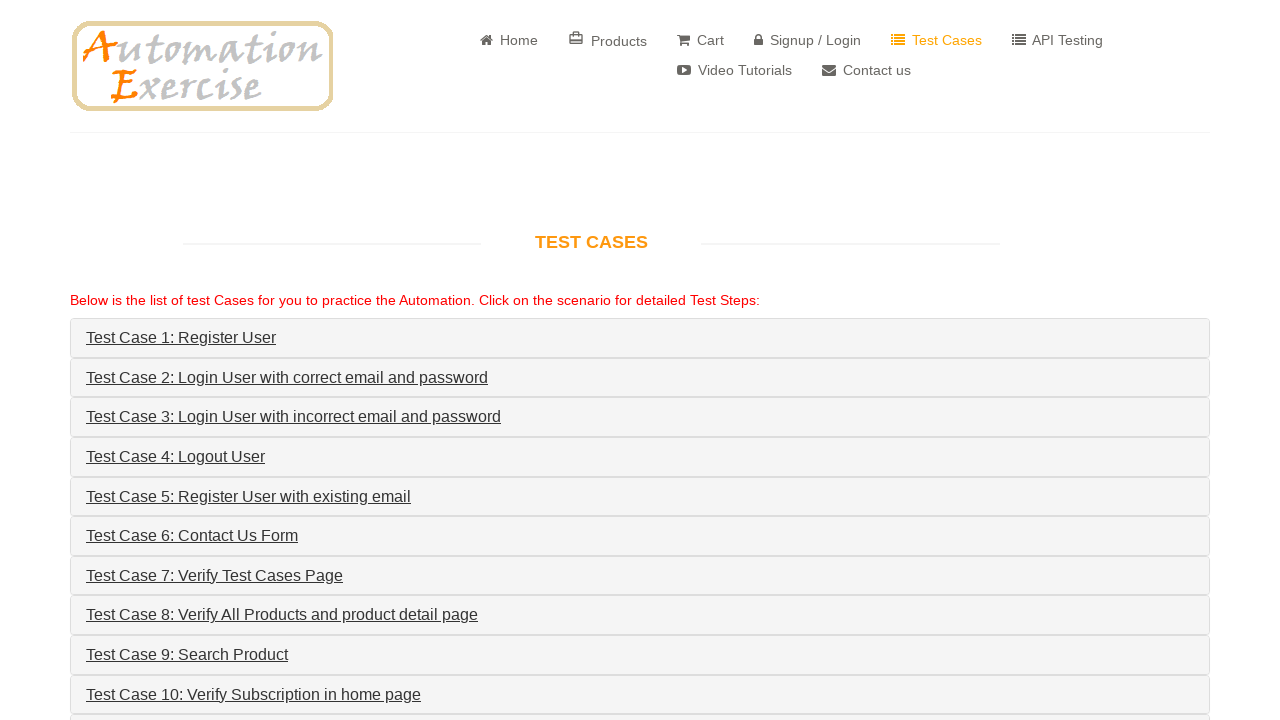

Scrolled to bottom of page
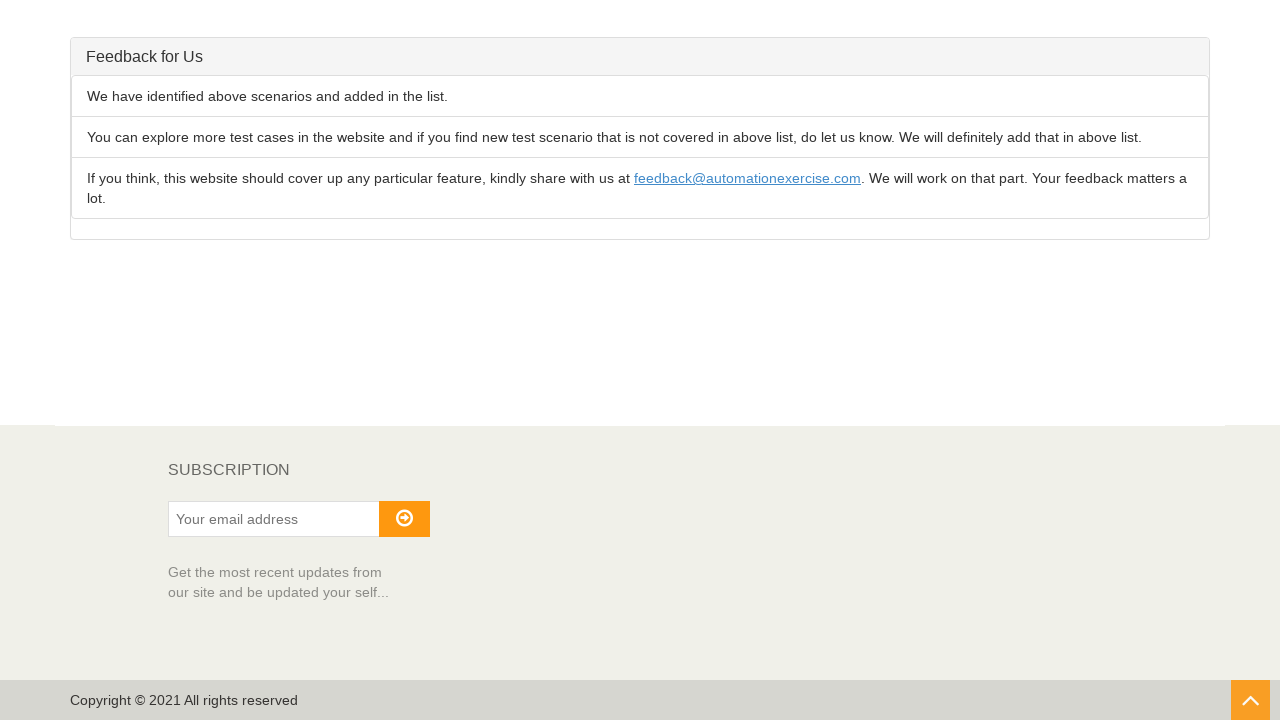

Waited 4 seconds for scroll to complete
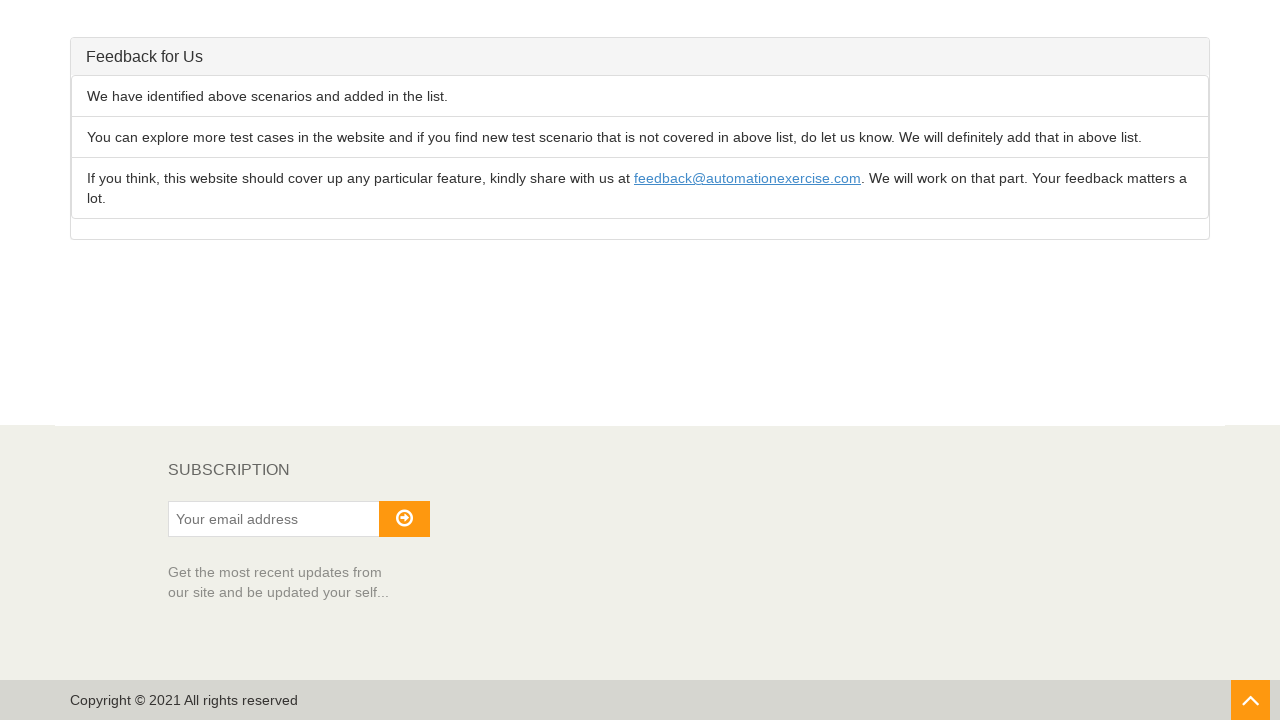

Scrolled down by 800 pixels
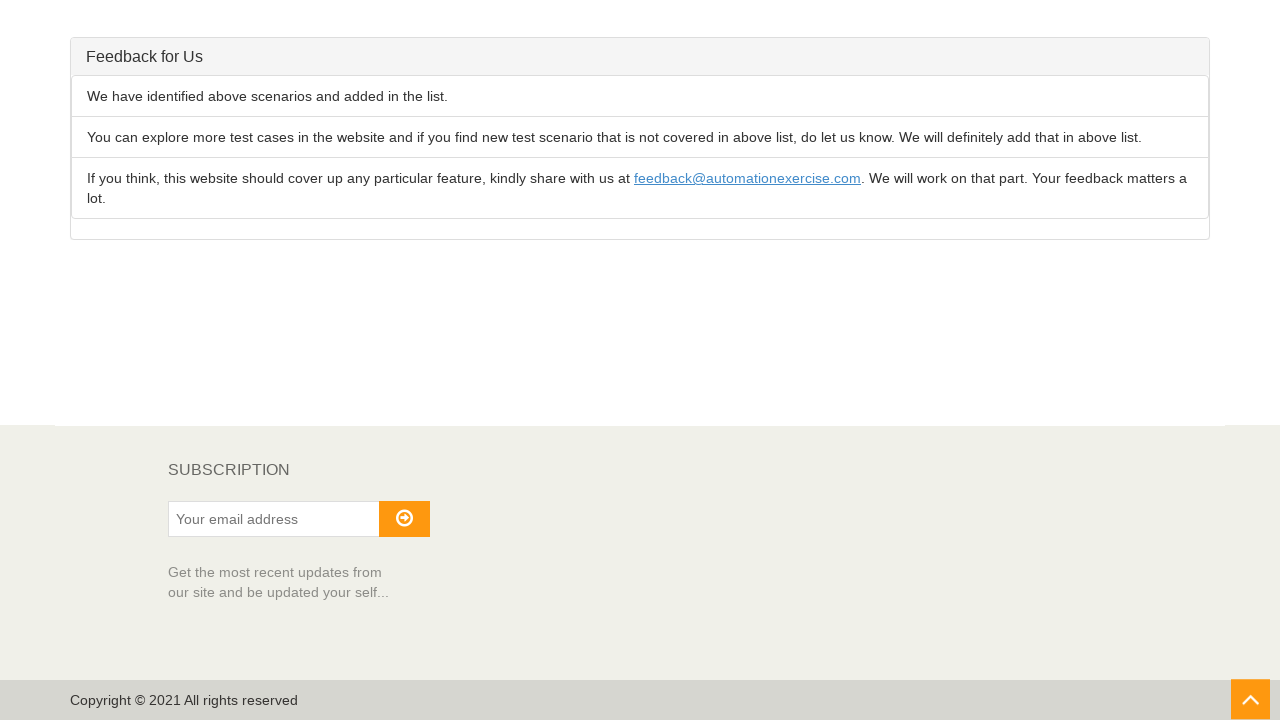

Waited 4 seconds after scrolling down
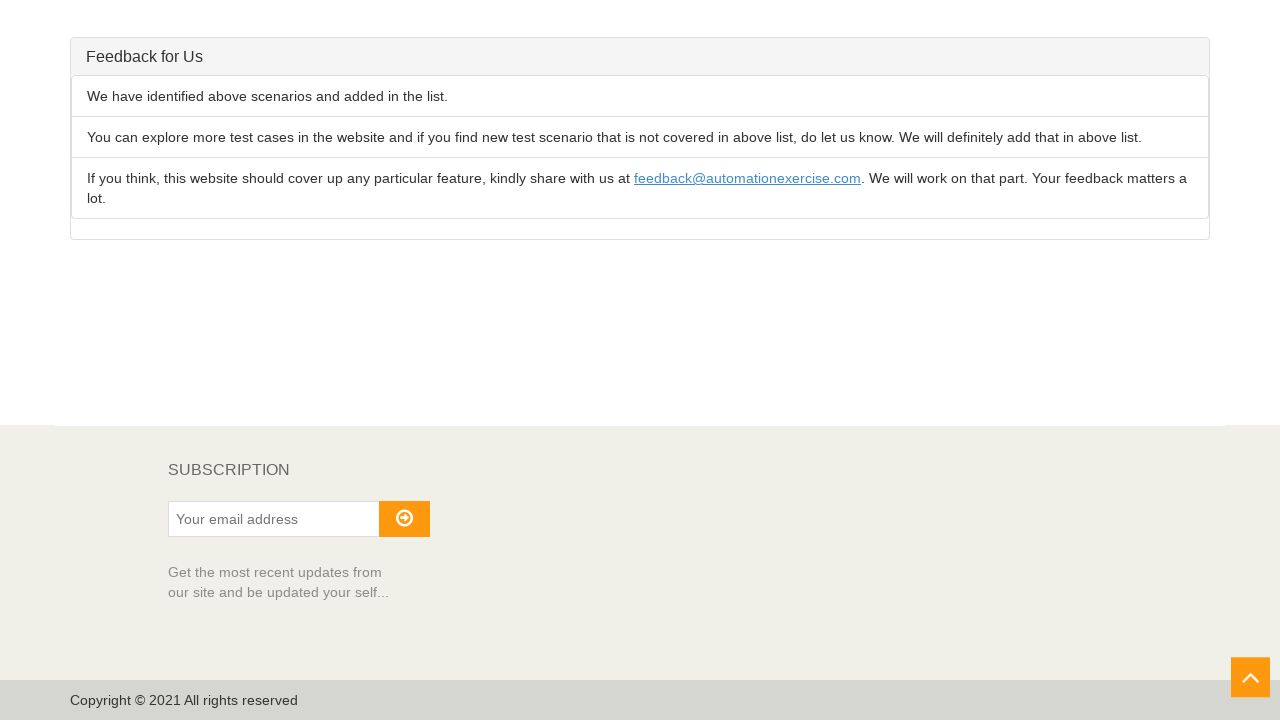

Scrolled up by 500 pixels
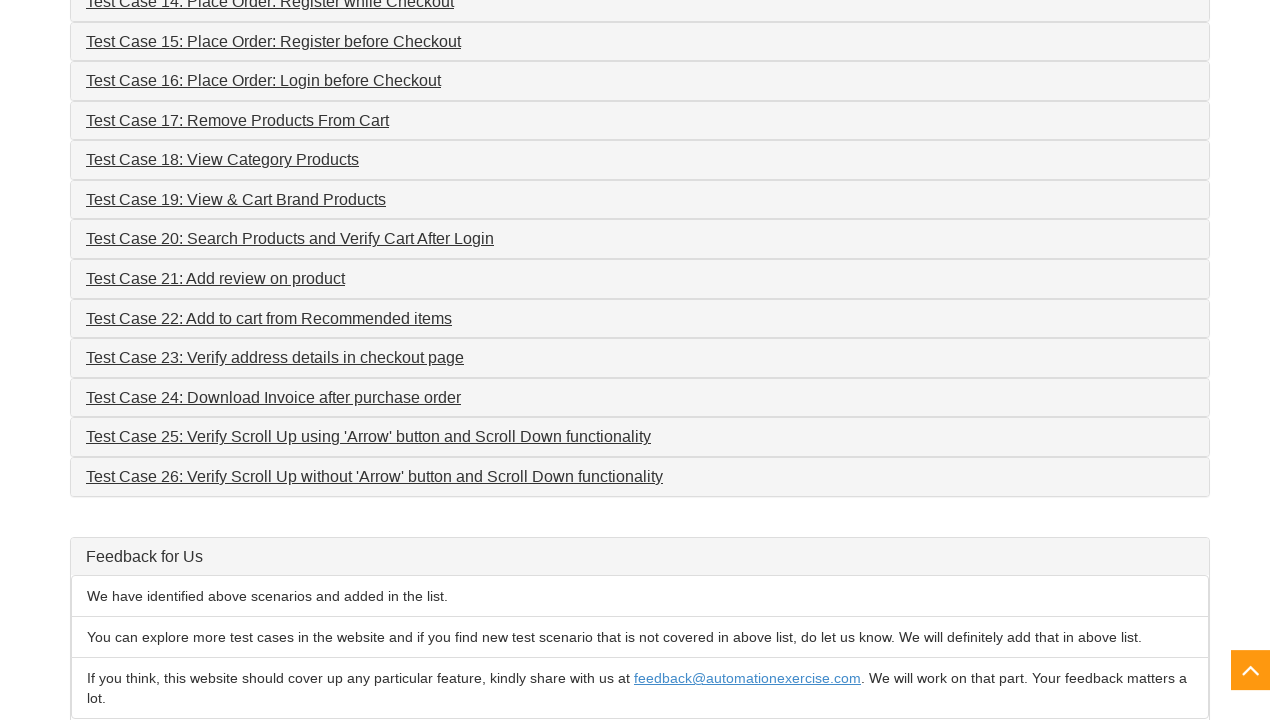

Located Test Case 6 element
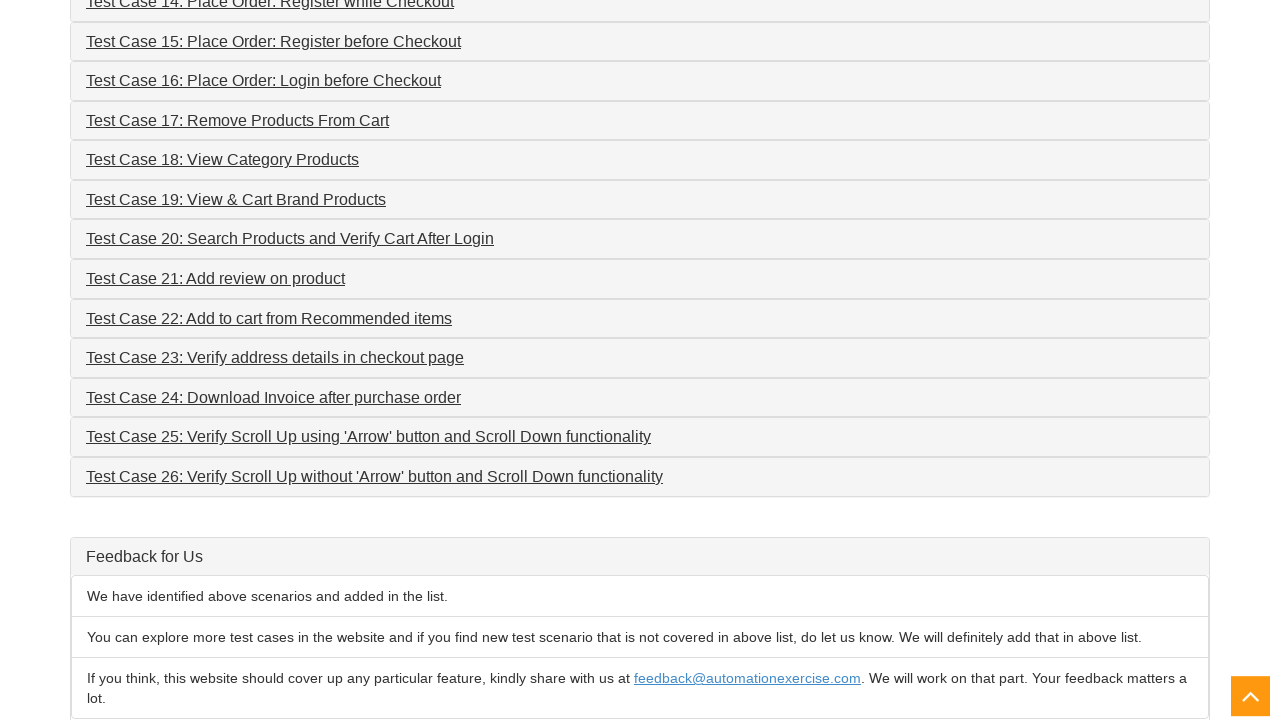

Scrolled to Test Case 6 element into view
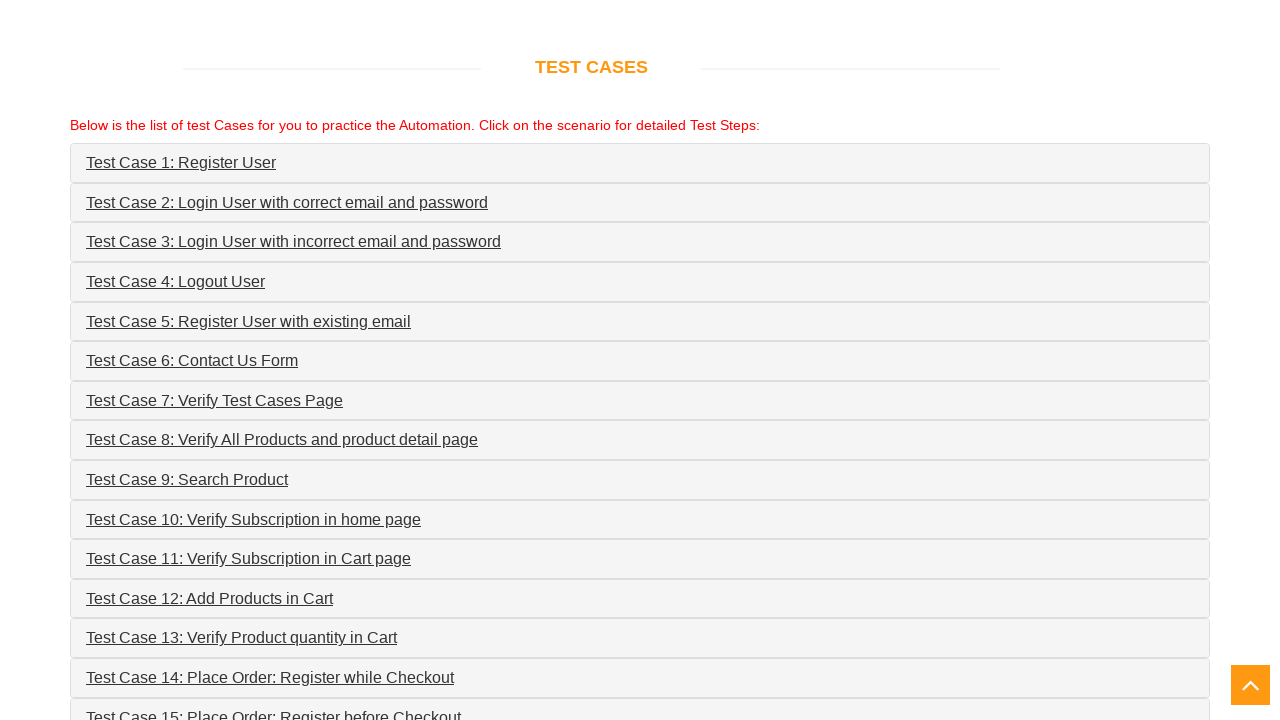

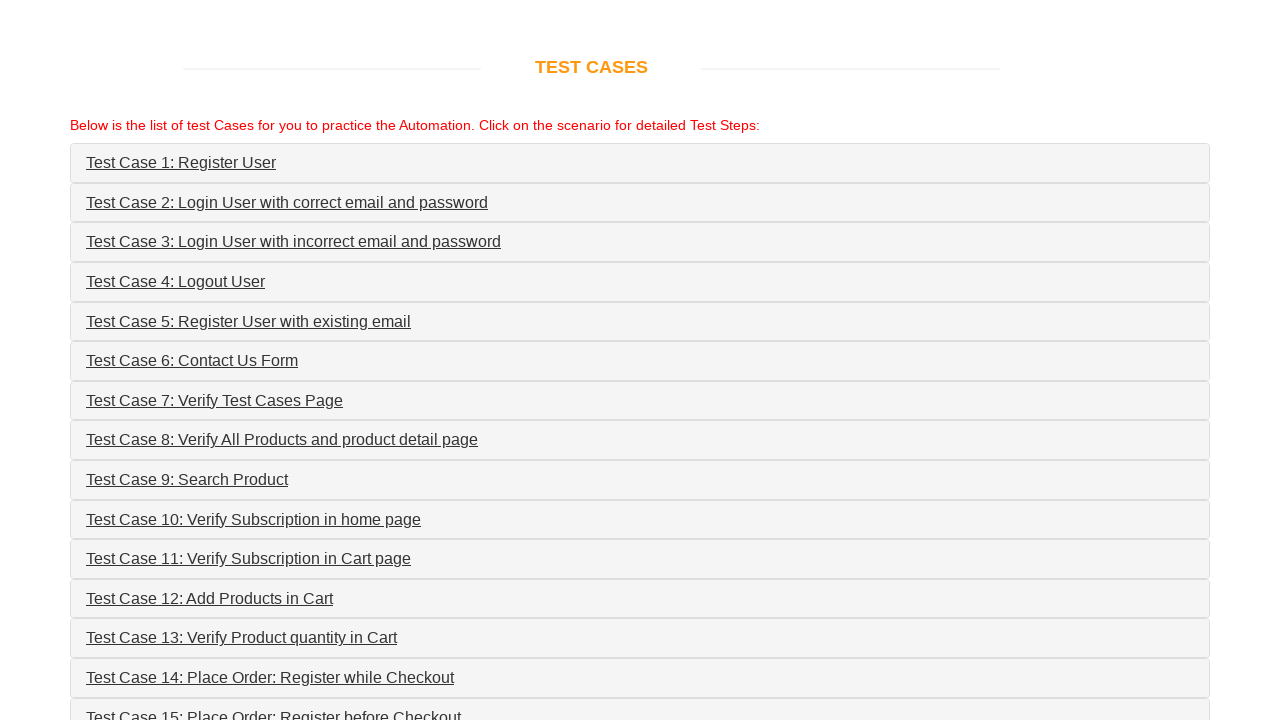